Tests double-click functionality by entering text in a search field and then double-clicking to select it

Starting URL: https://iamsandesh23.github.io/selenium.github.io/

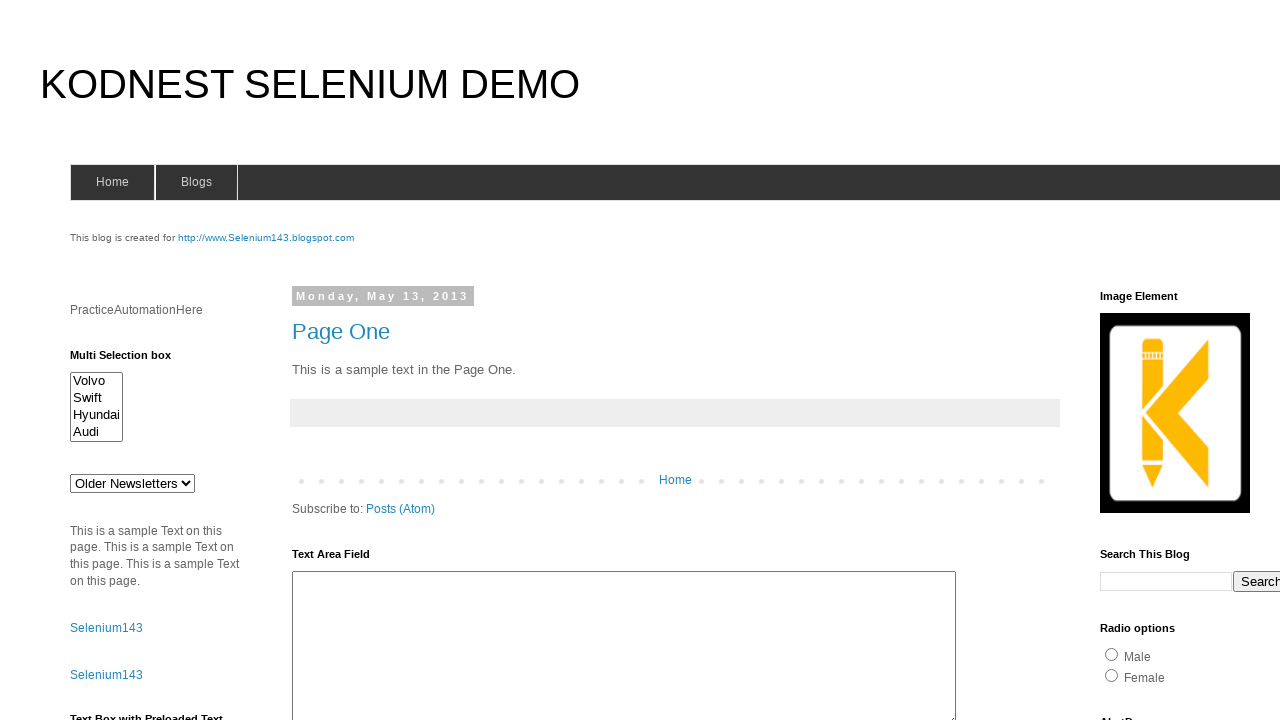

Filled search field with 'kodnest' on input[name='q']
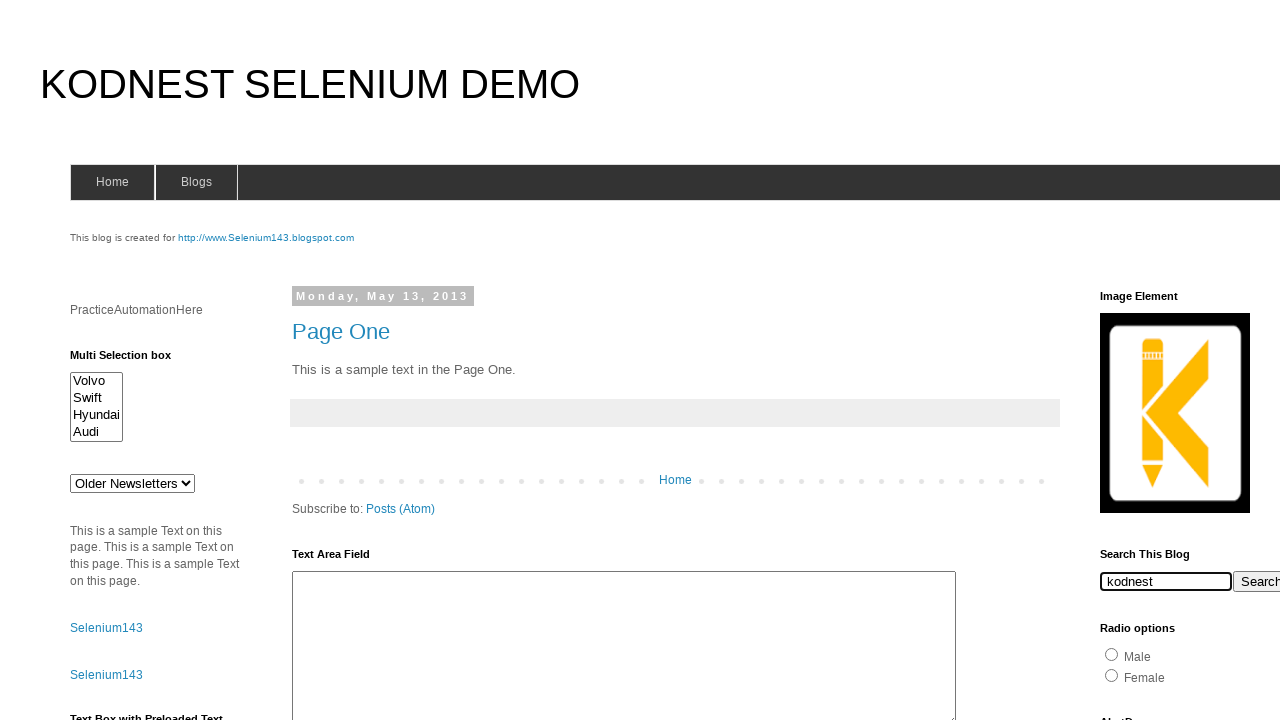

Located search input element
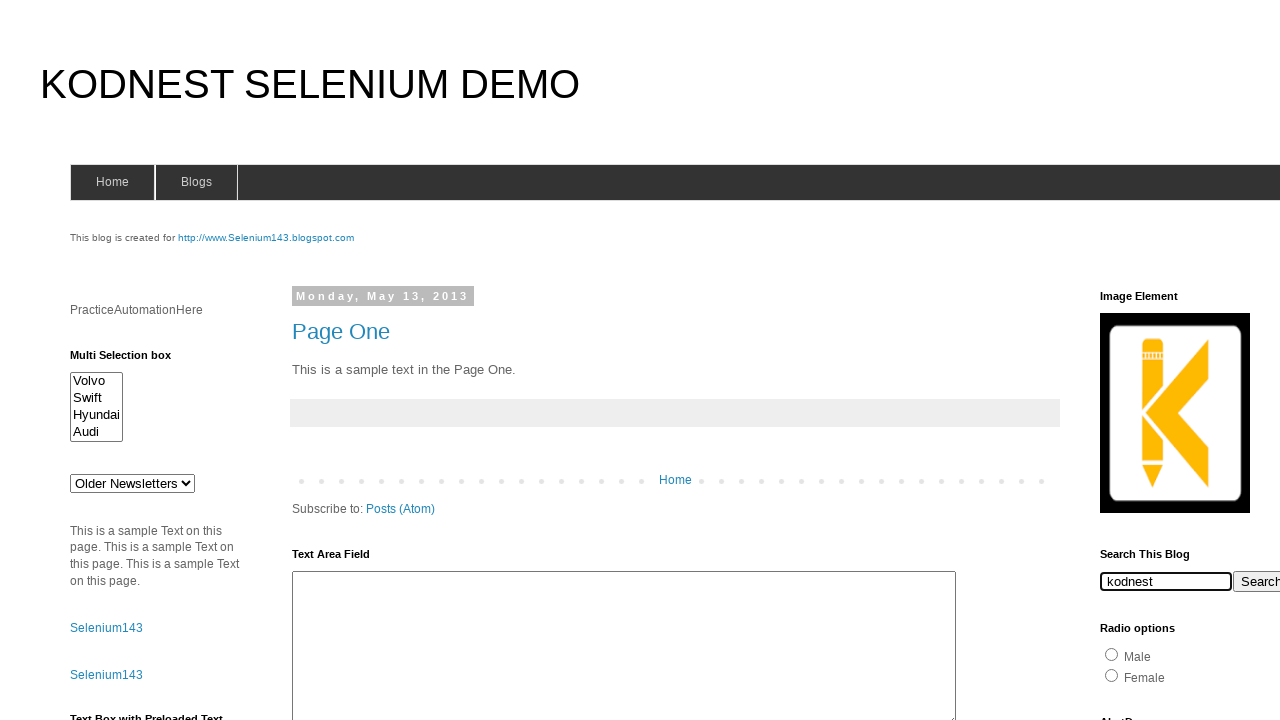

Double-clicked search field to select text at (1166, 581) on input[name='q']
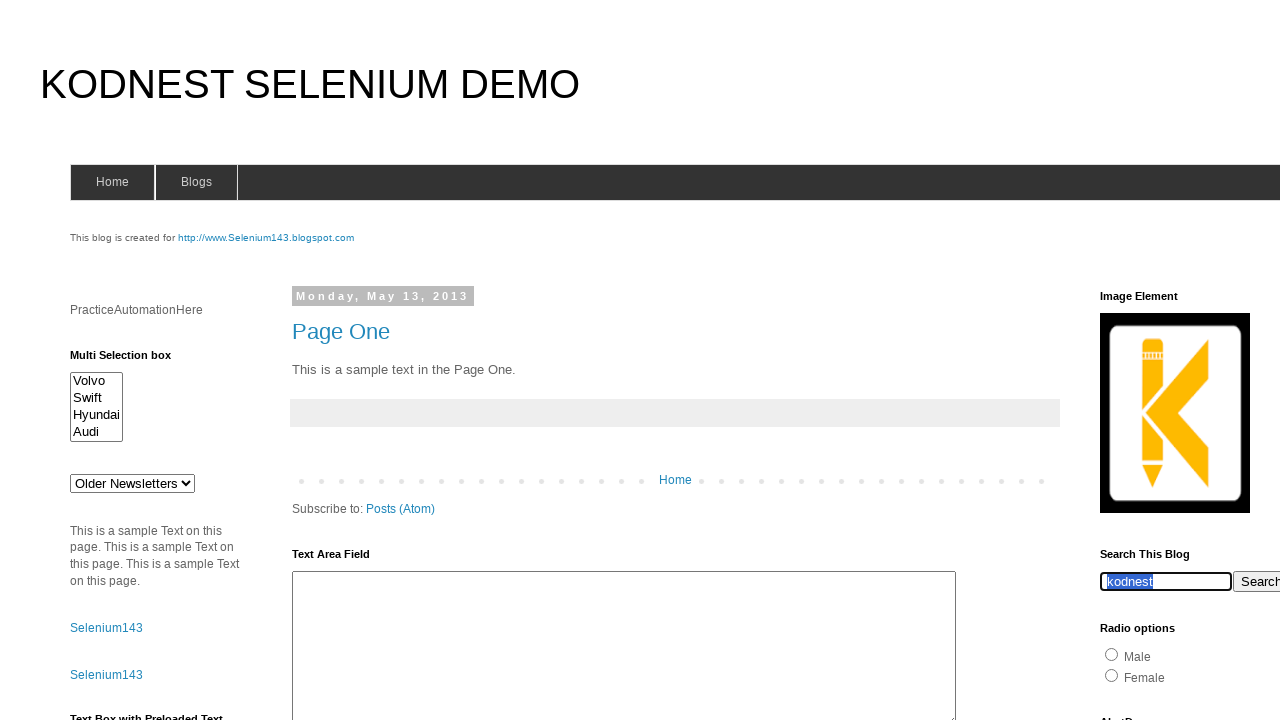

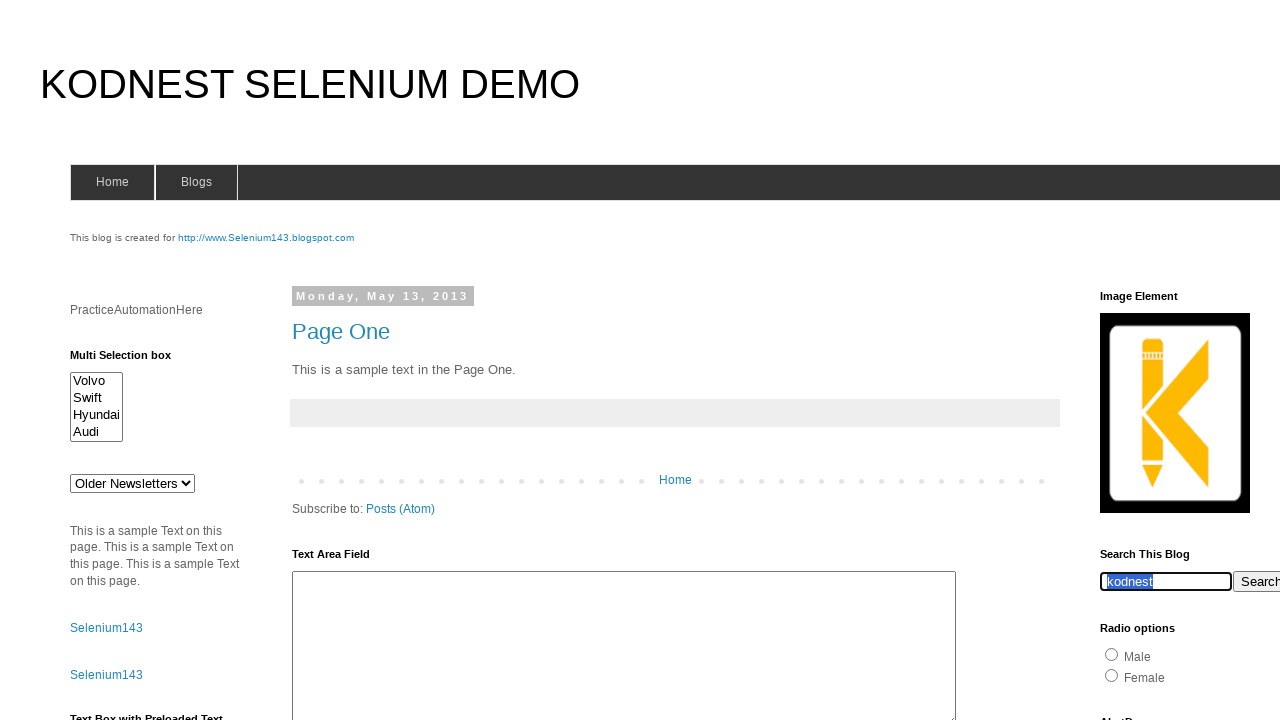